Tests right-click context menu interaction by right-clicking on an image, navigating through nested menu items, and clicking on a final option

Starting URL: http://deluxe-menu.com/popup-mode-sample.html

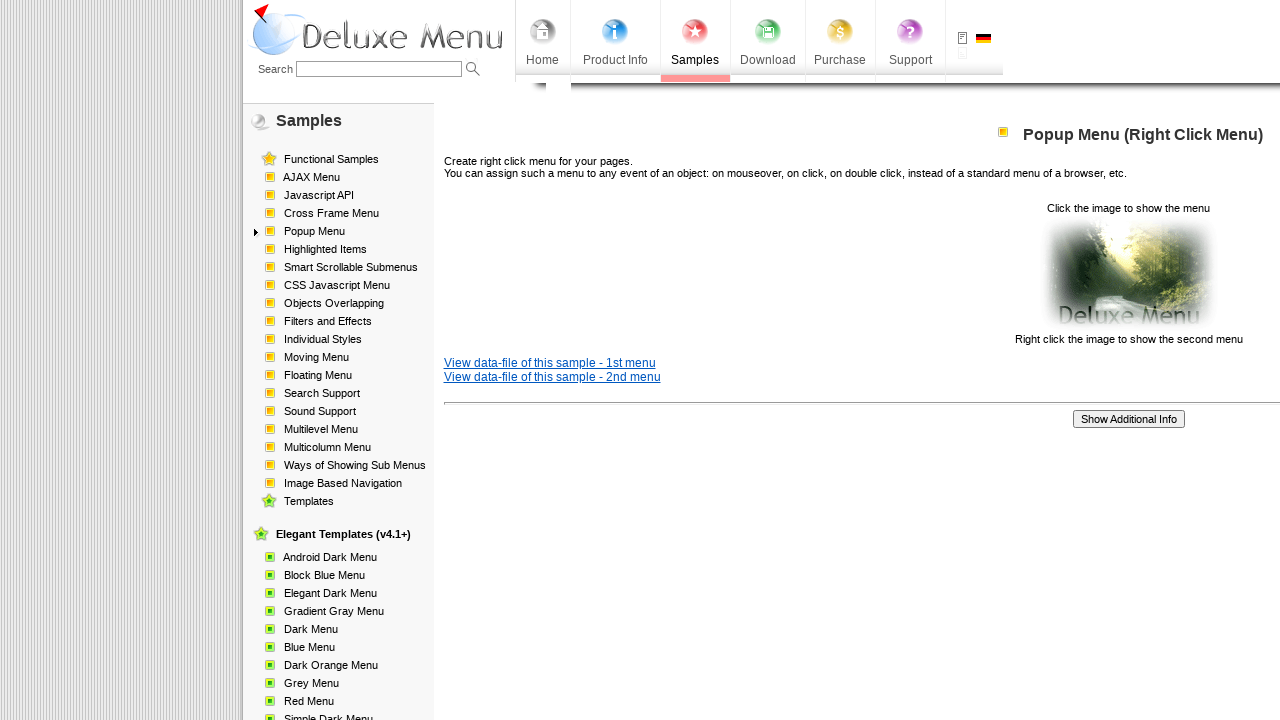

Waited for image selector to be available
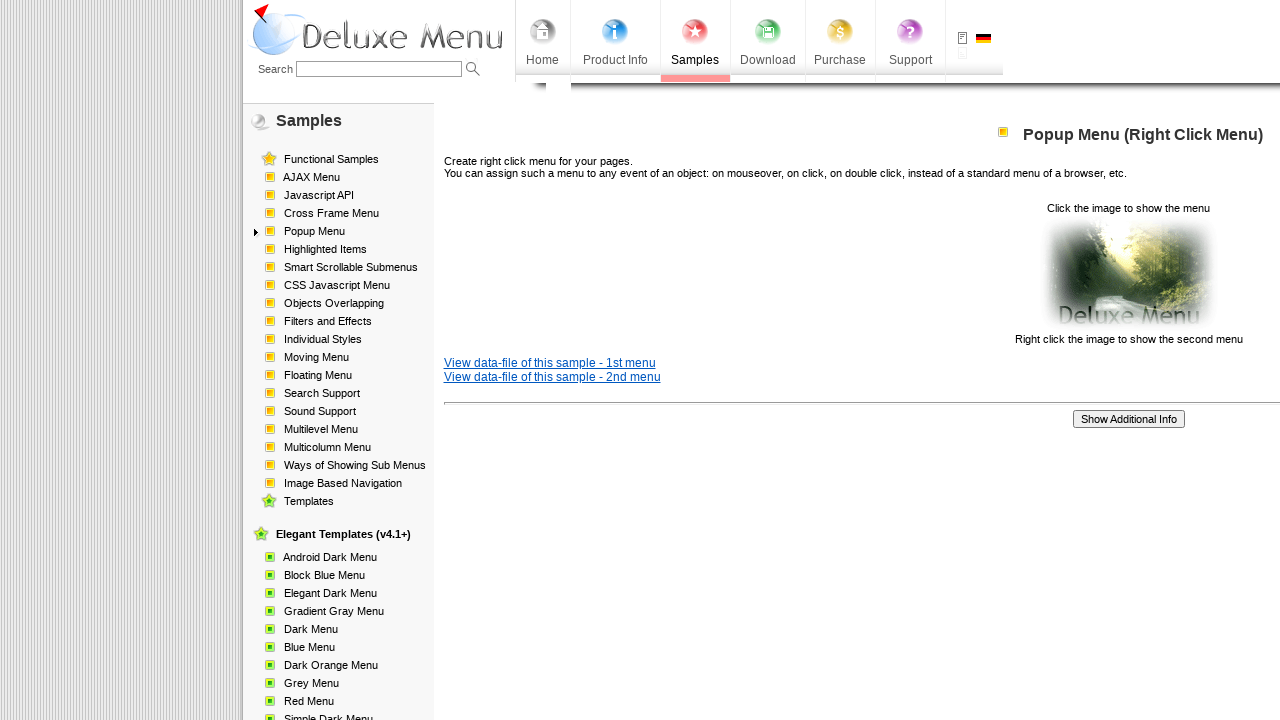

Located image element for right-click
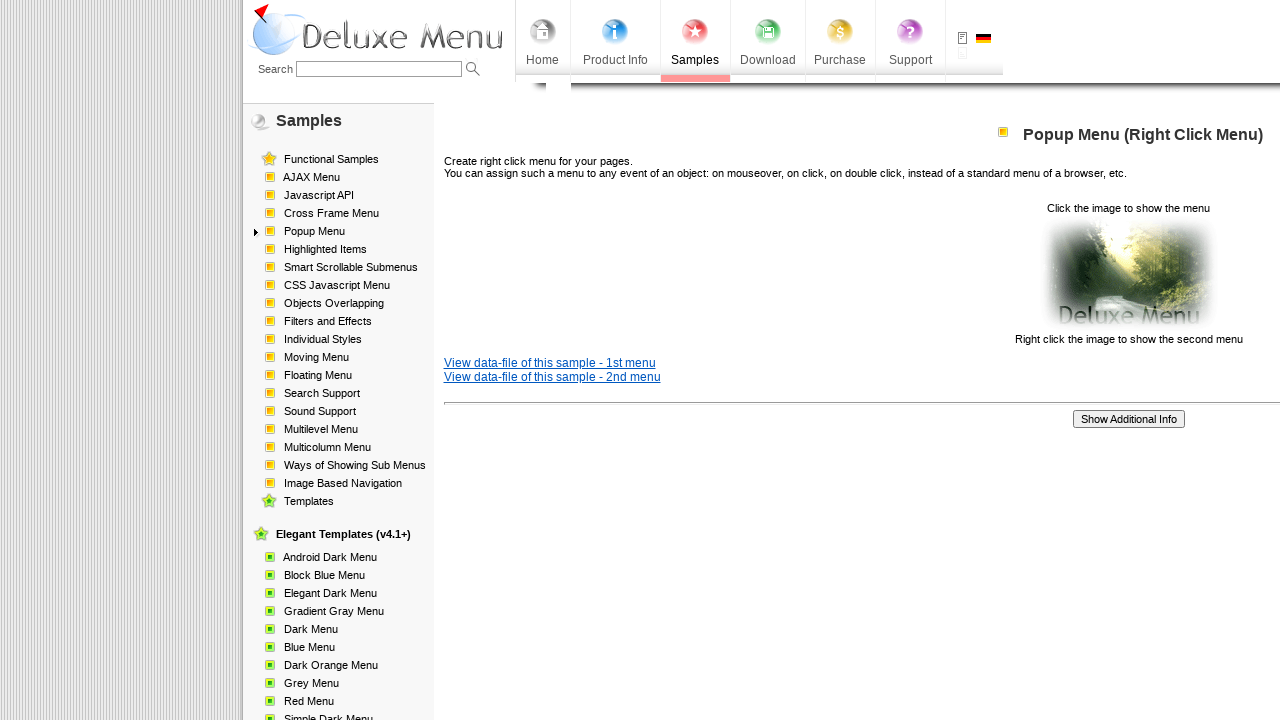

Right-clicked on image to open context menu at (1128, 274) on xpath=/html/body/div/table/tbody/tr/td[2]/div[2]/table[1]/tbody/tr/td[3]/p[2]/im
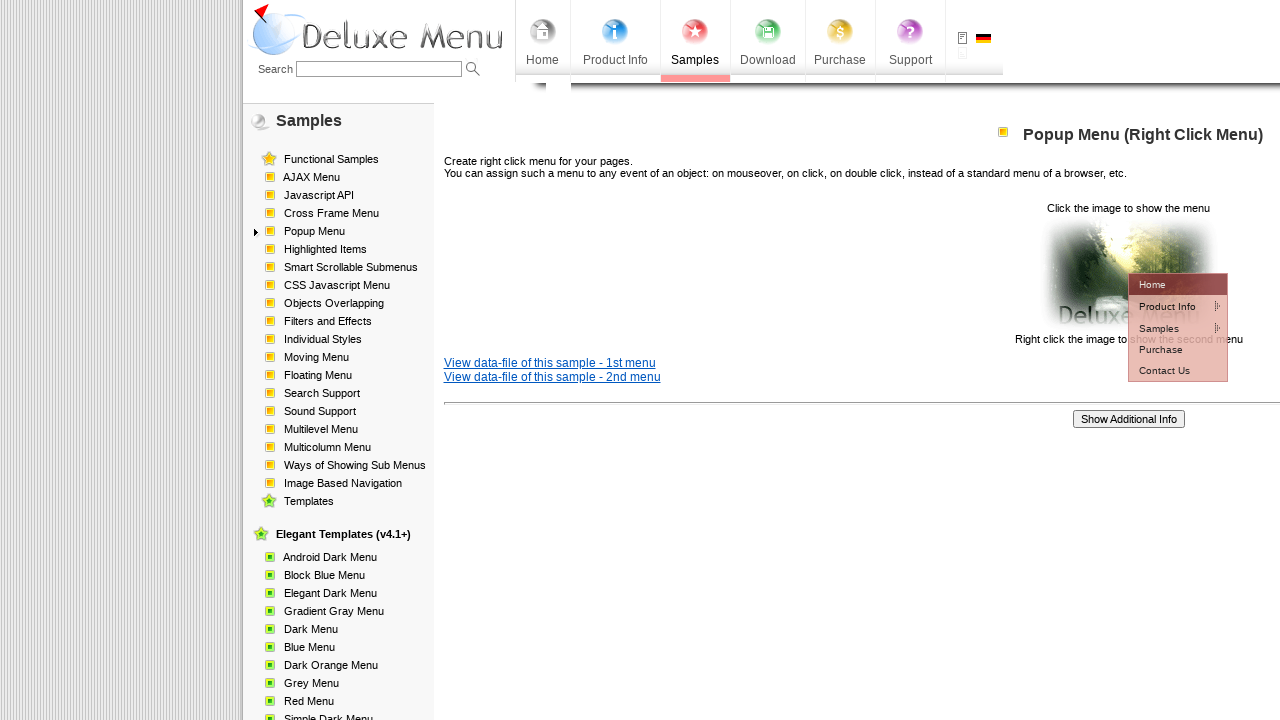

Hovered over 'Product' menu item at (1165, 306) on #dm2m1i1tdT
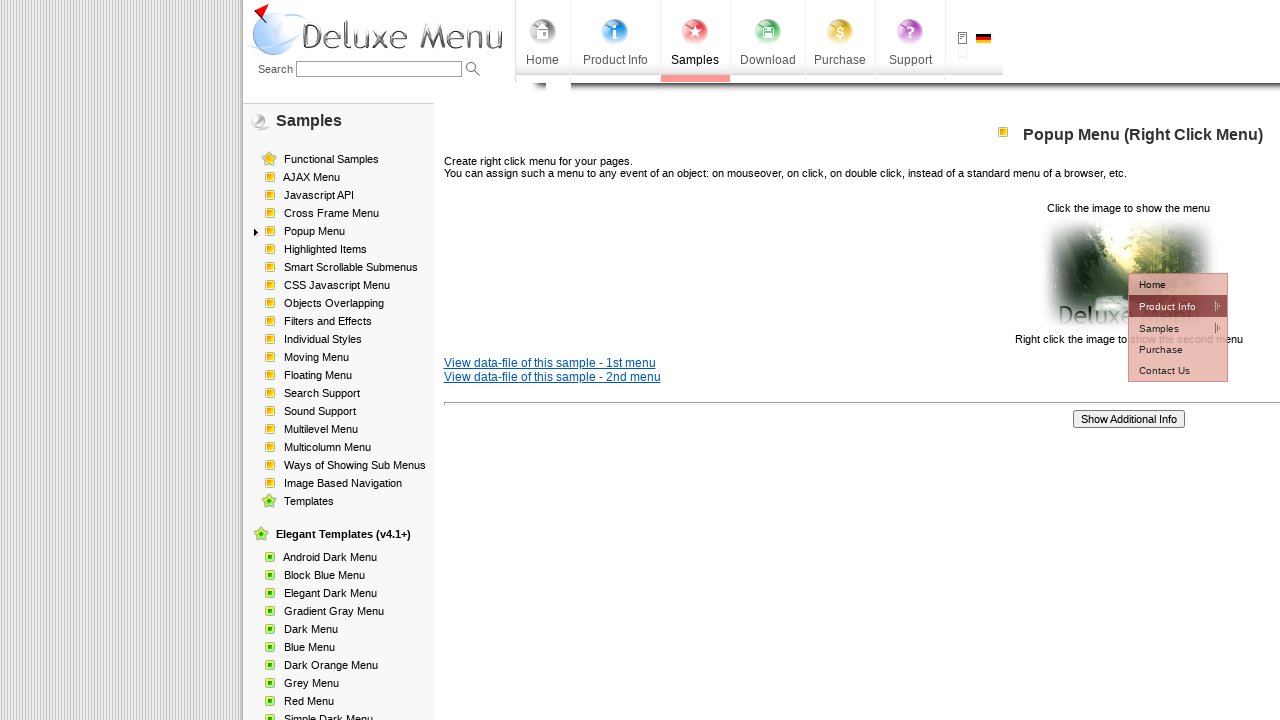

Hovered over 'Installation' submenu item at (1052, 327) on #dm2m2i1tdT
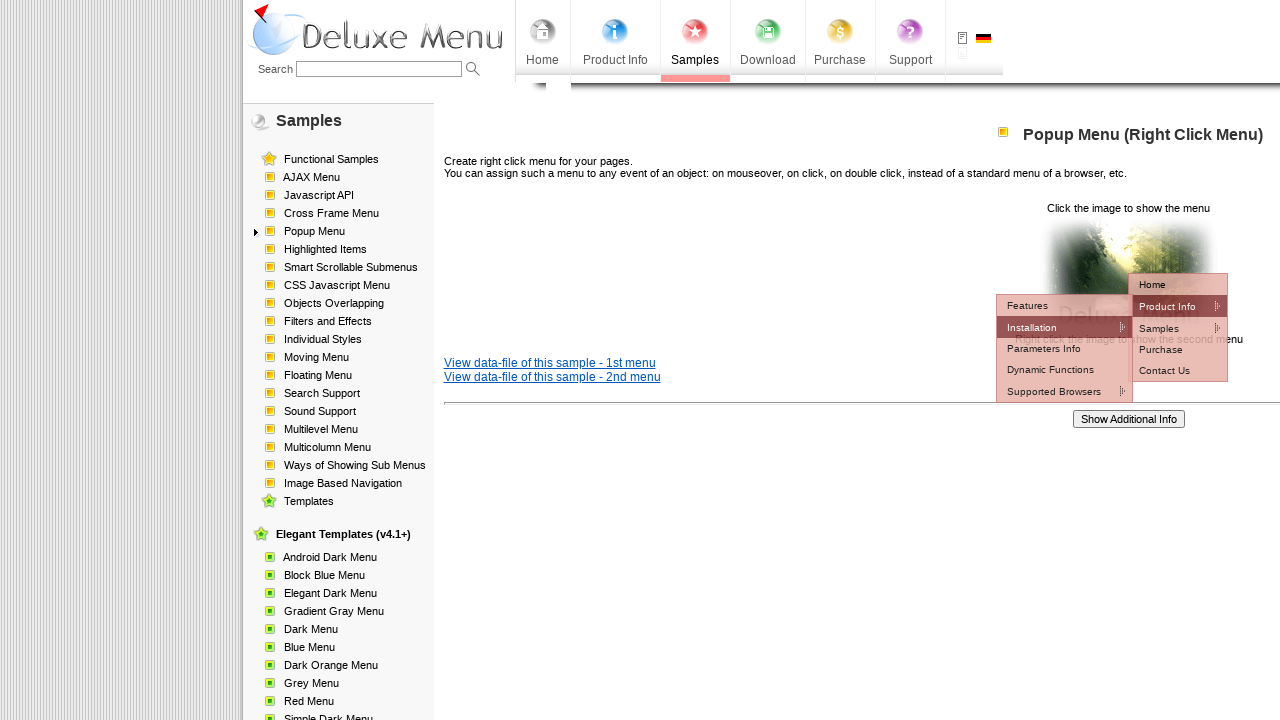

Clicked on final menu option at (1178, 348) on #dm2m3i1tdT
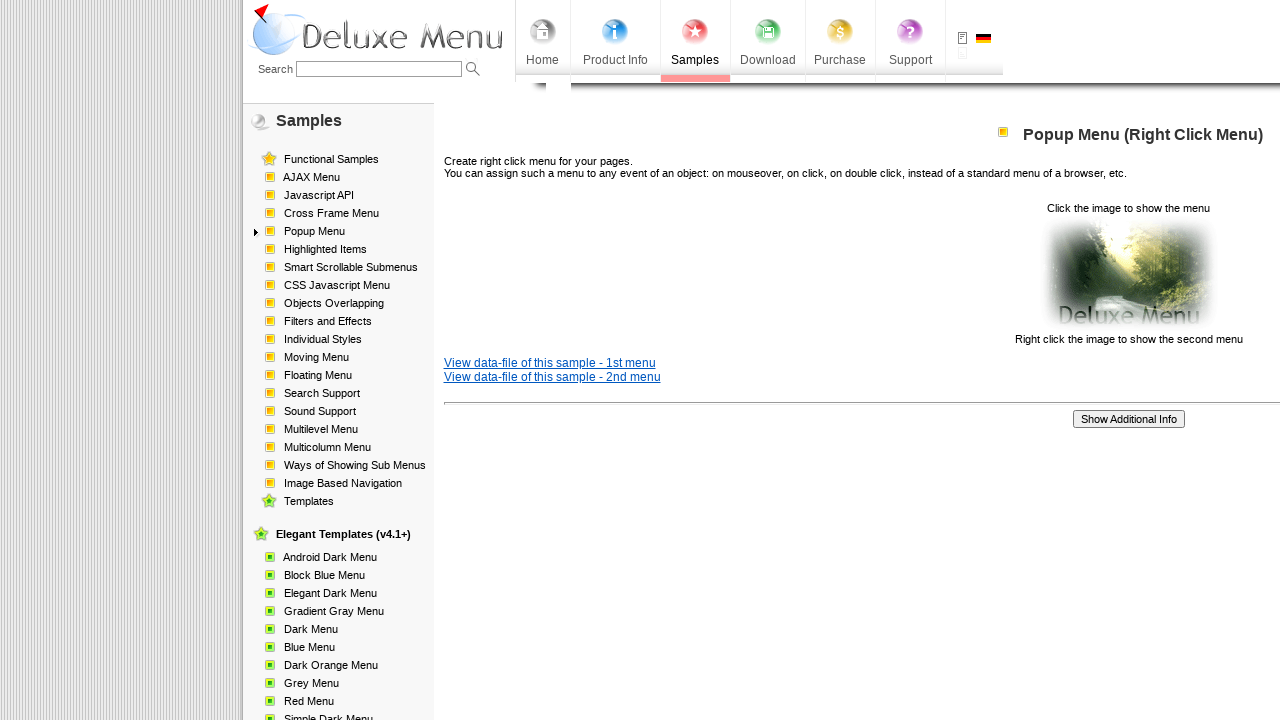

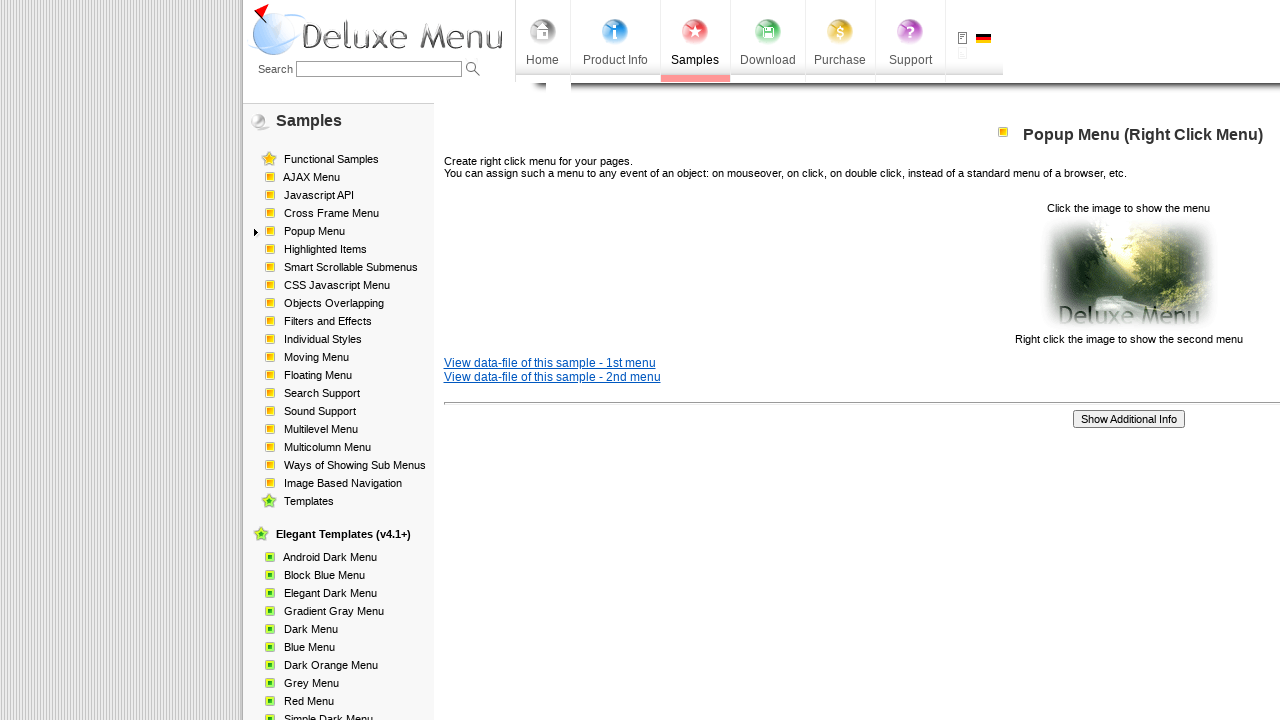